Tests dropdown functionality by navigating to the dropdown page and selecting an option from a select element

Starting URL: https://the-internet.herokuapp.com

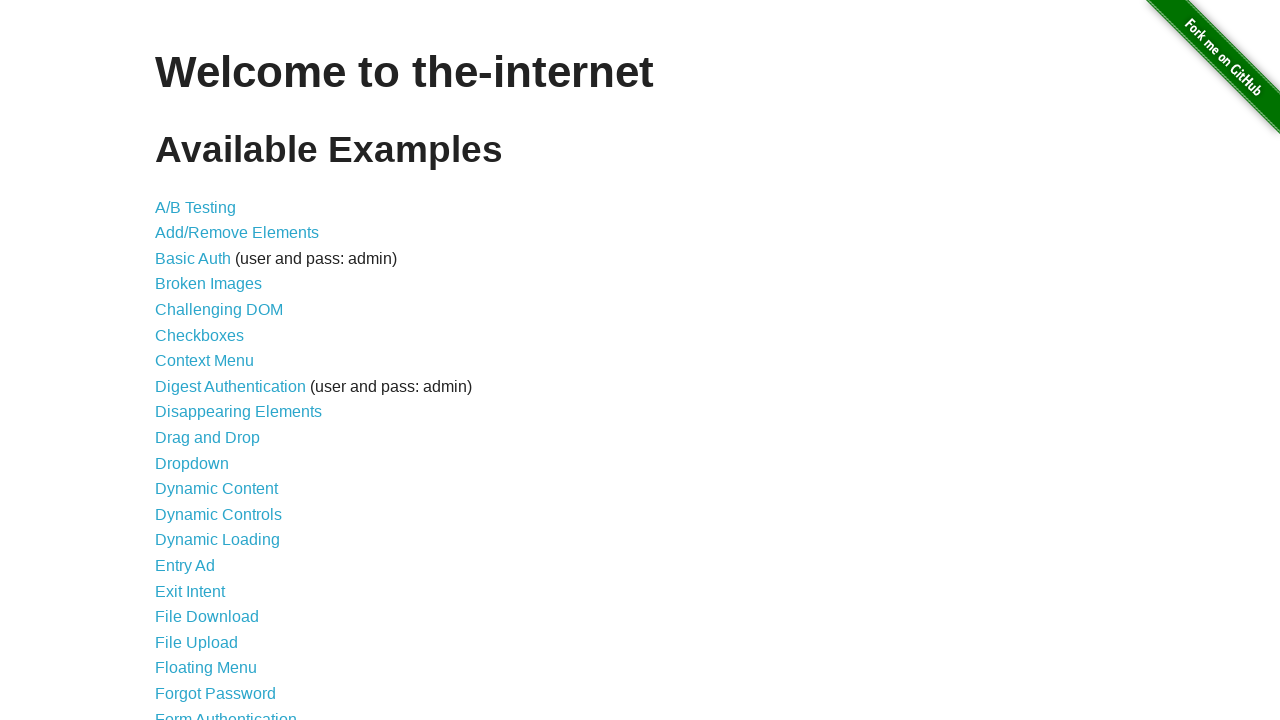

Clicked on the Dropdown link to navigate to dropdown page at (192, 463) on text=Dropdown
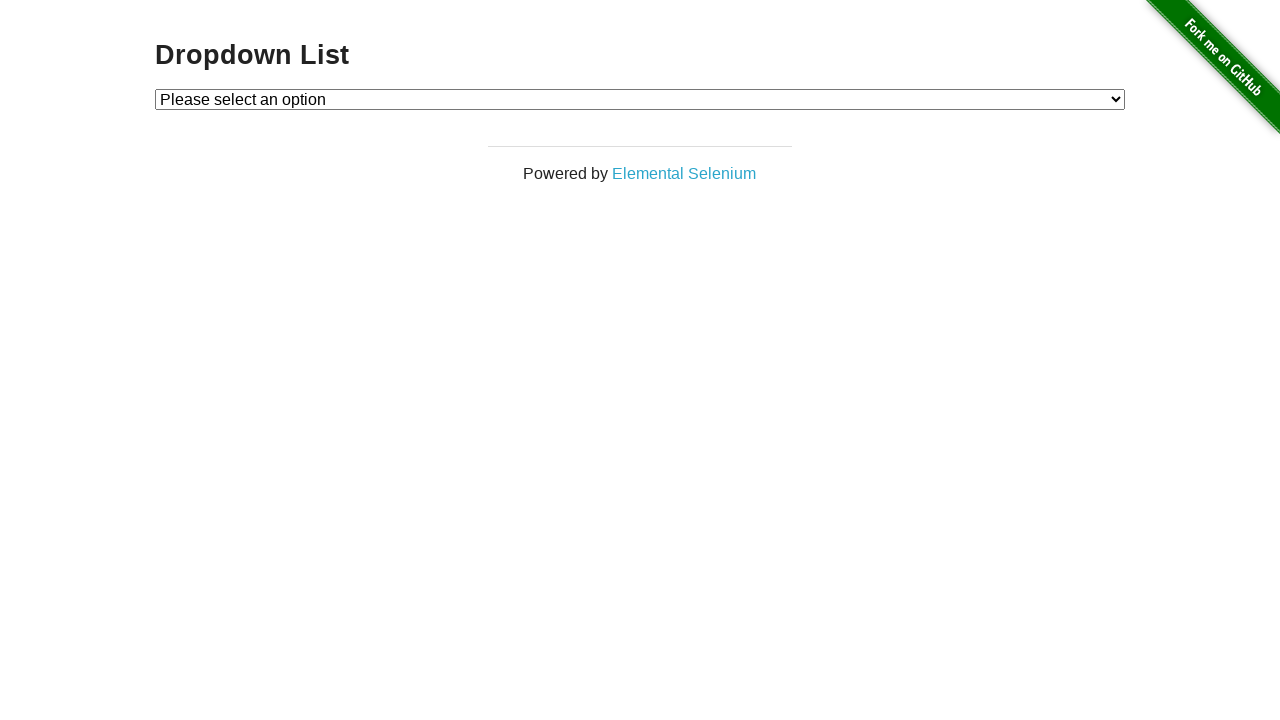

Dropdown page loaded and #dropdown selector is visible
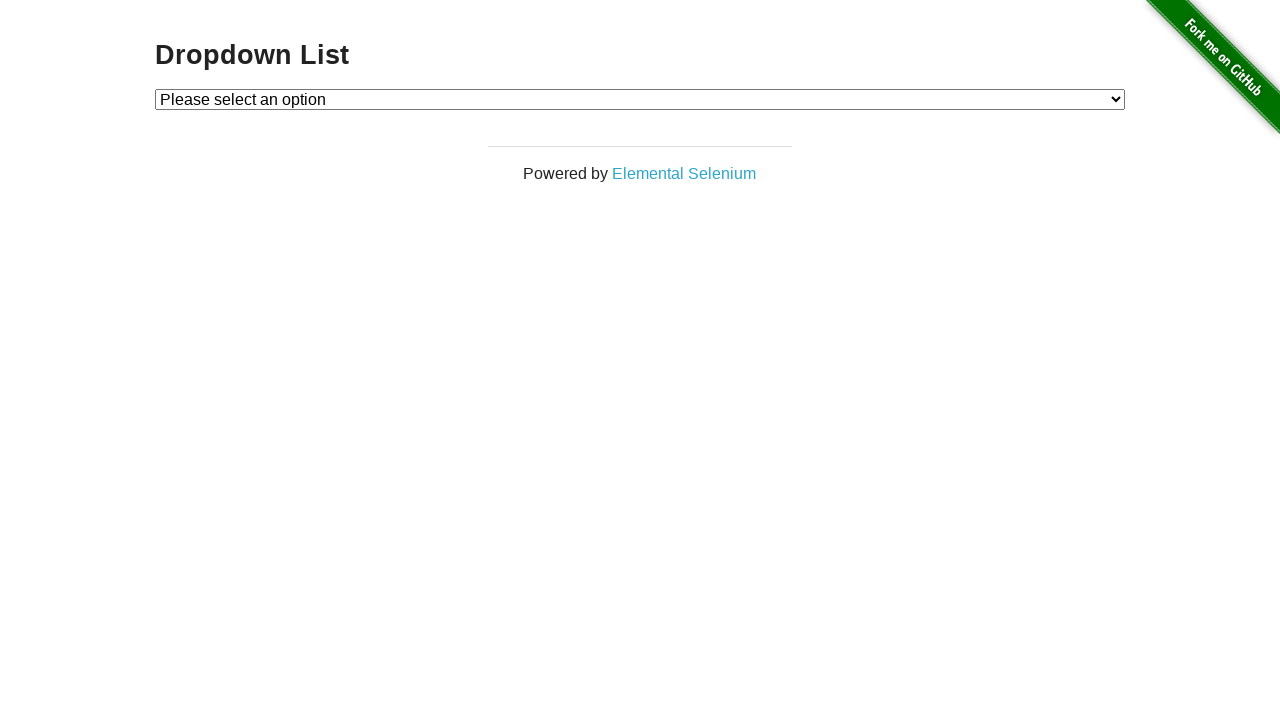

Selected 'Option 2' from the dropdown on #dropdown
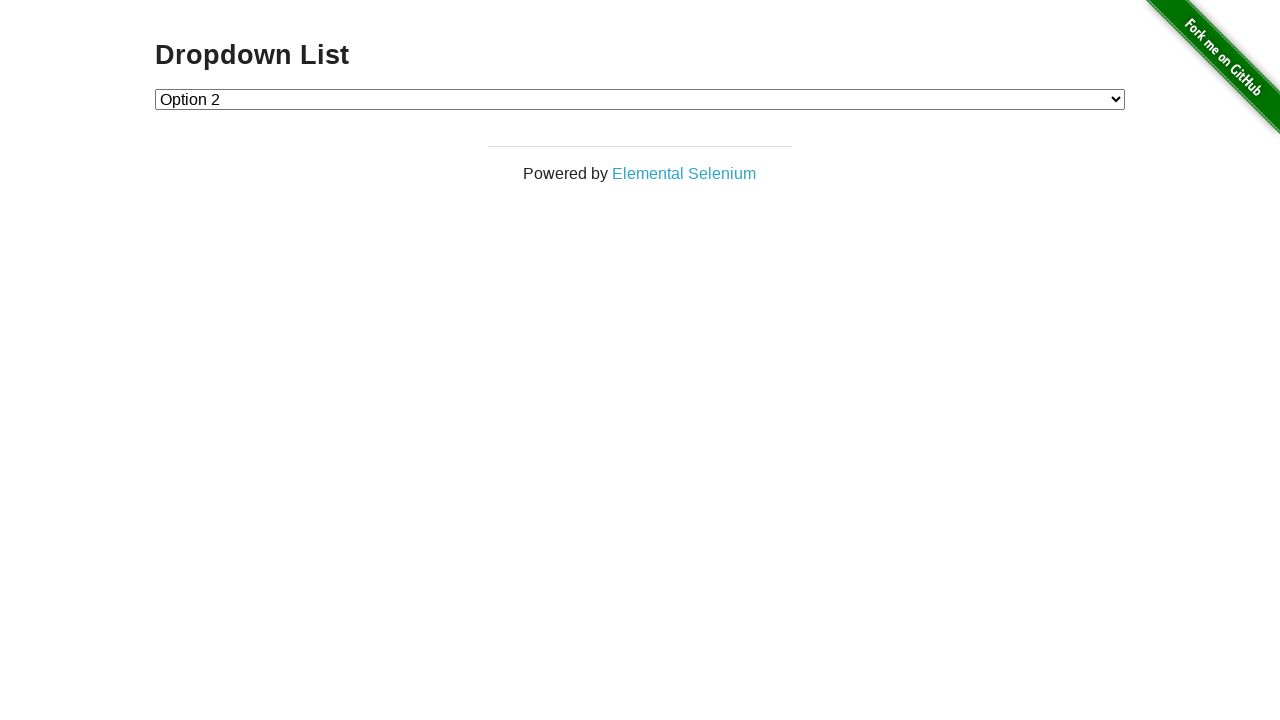

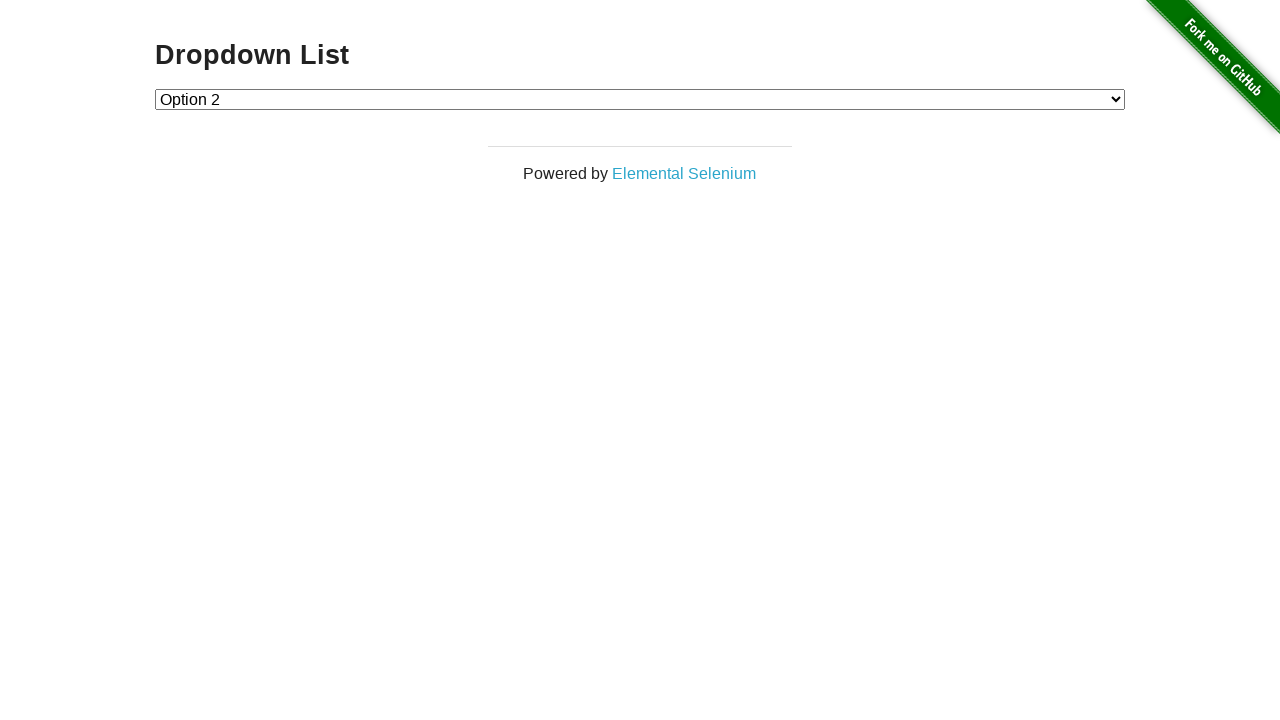